Tests date input by removing readonly attribute and directly typing a date value into the date picker field

Starting URL: https://www.automationtesting.co.uk/datepicker.html

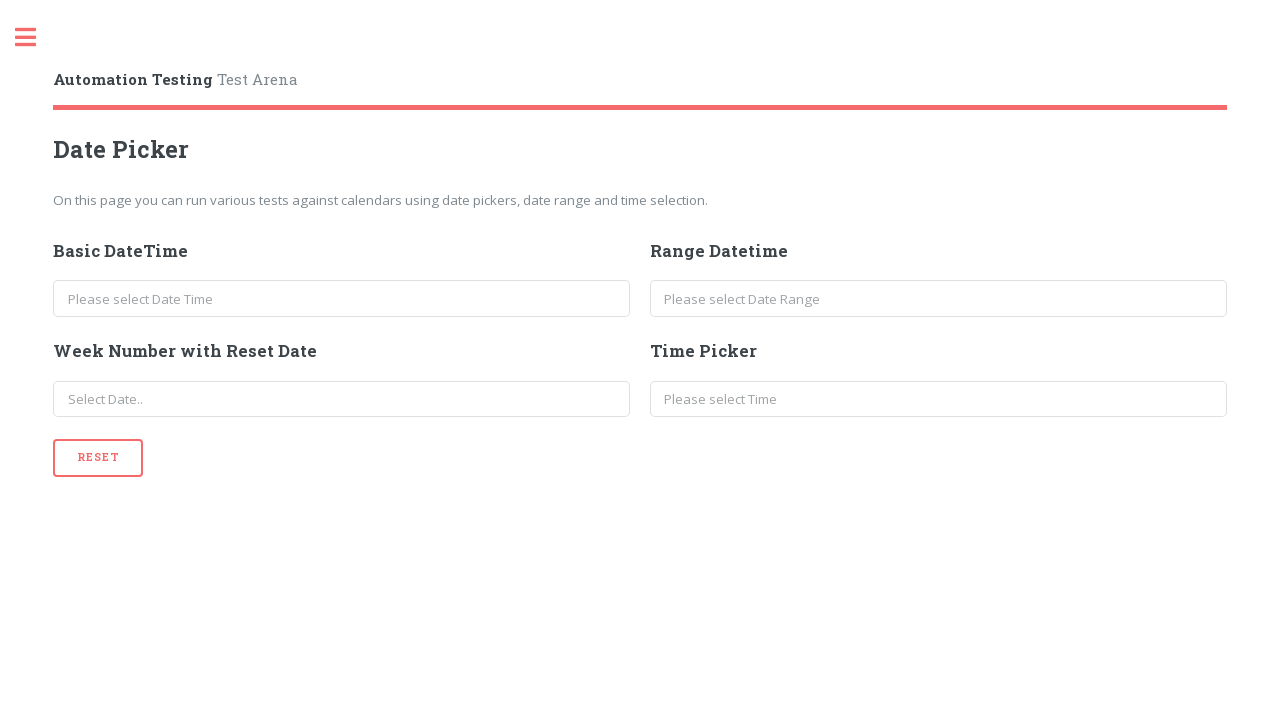

Removed readonly attribute from date input field #basicDate
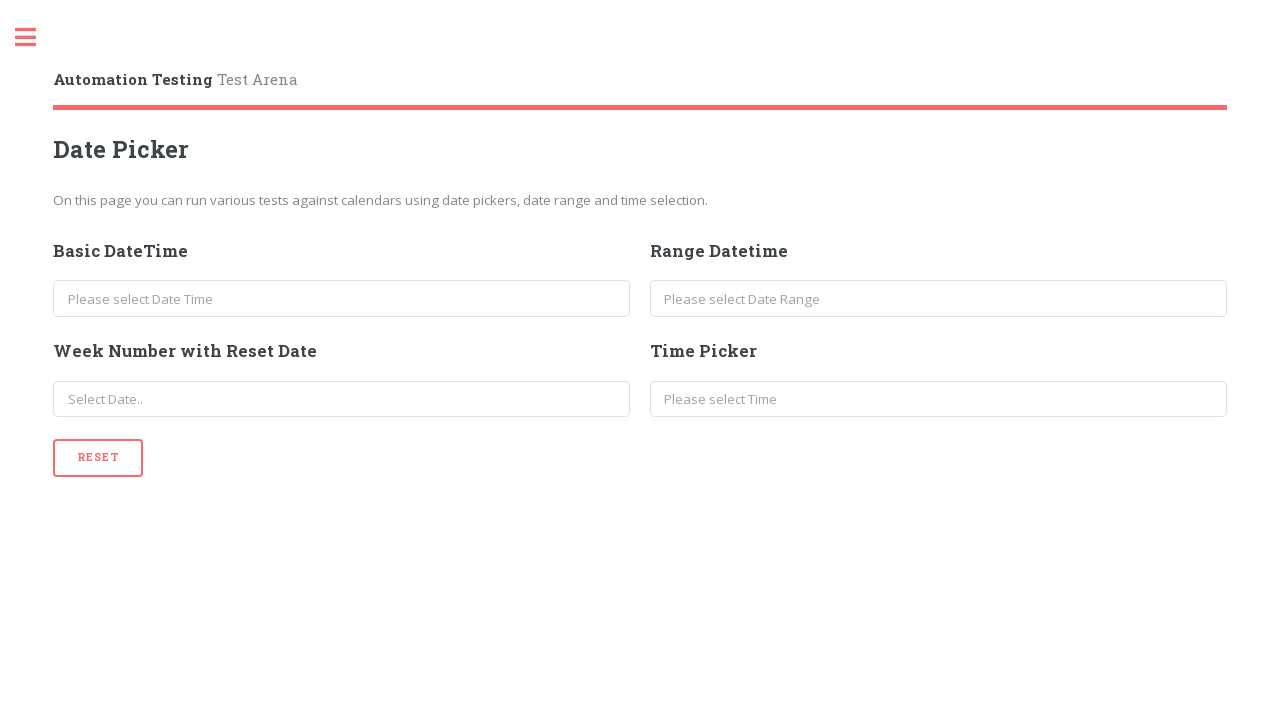

Located date input field #basicDate
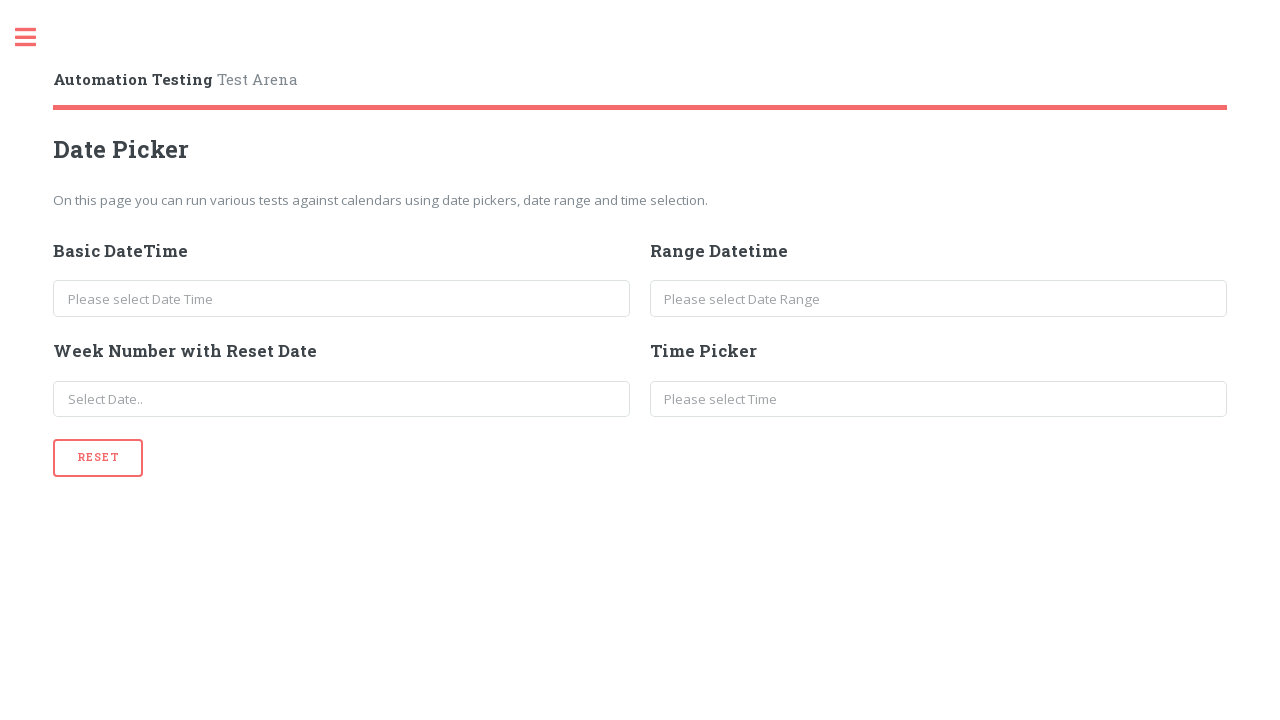

Cleared date input field on #basicDate
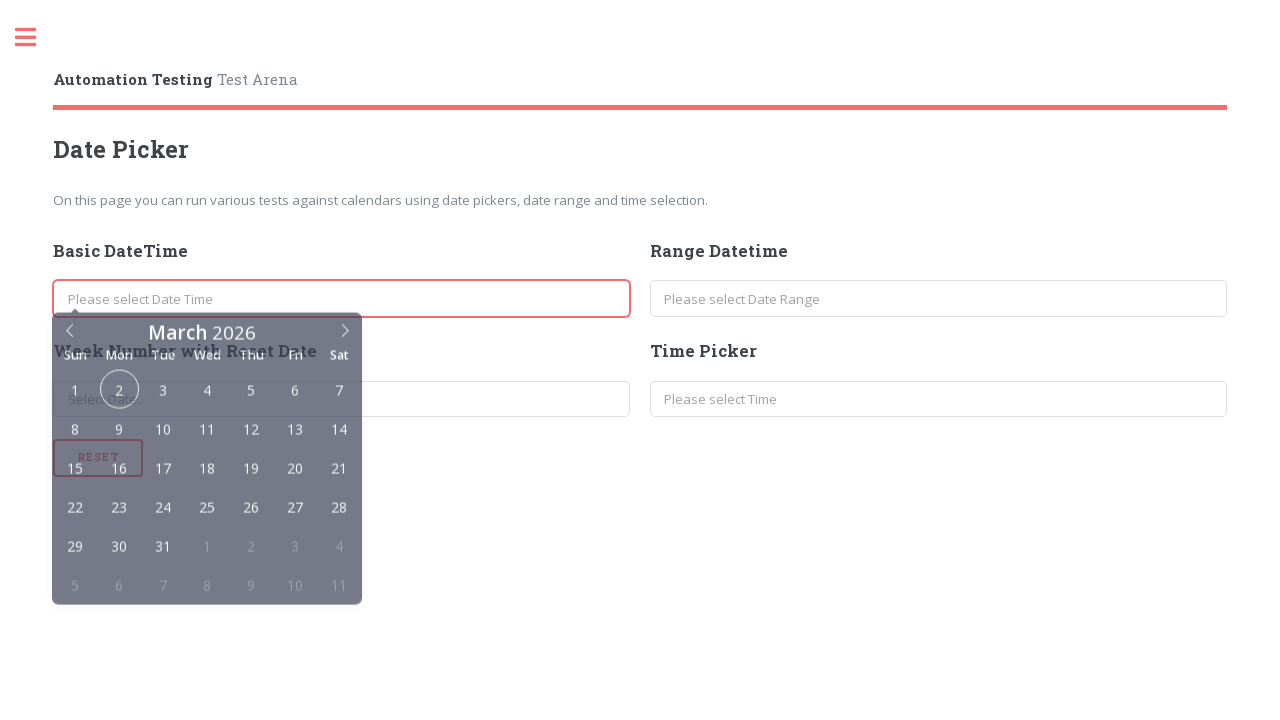

Typed date value '2025-09-02' into date input field on #basicDate
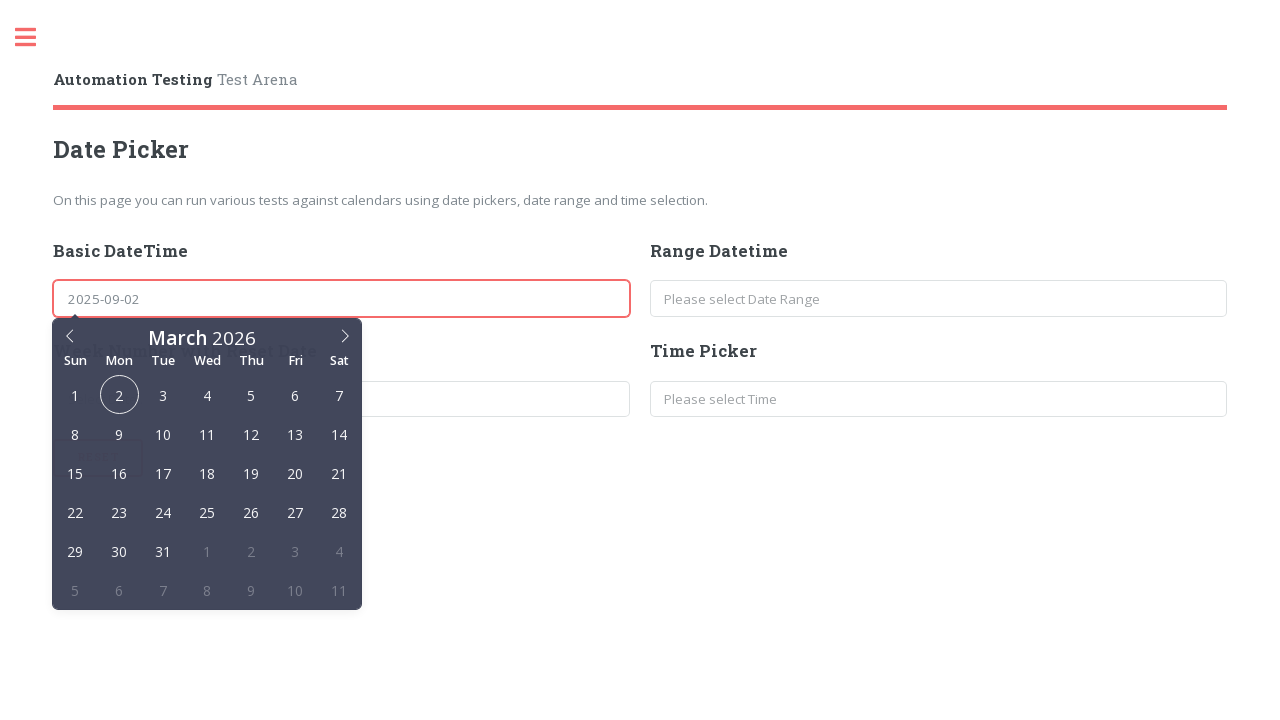

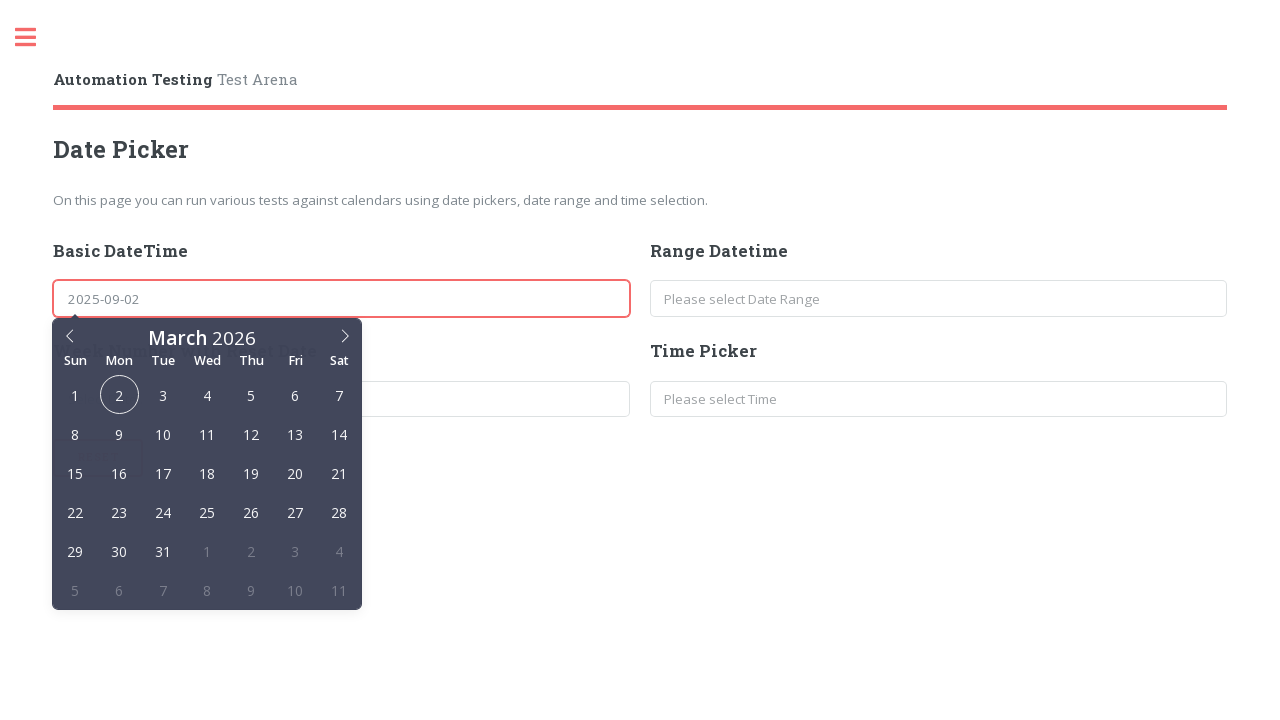